Tests a slow calculator application by setting a delay, performing an addition operation (7 + 8), and verifying the result equals 15.

Starting URL: https://bonigarcia.dev/selenium-webdriver-java/slow-calculator.html

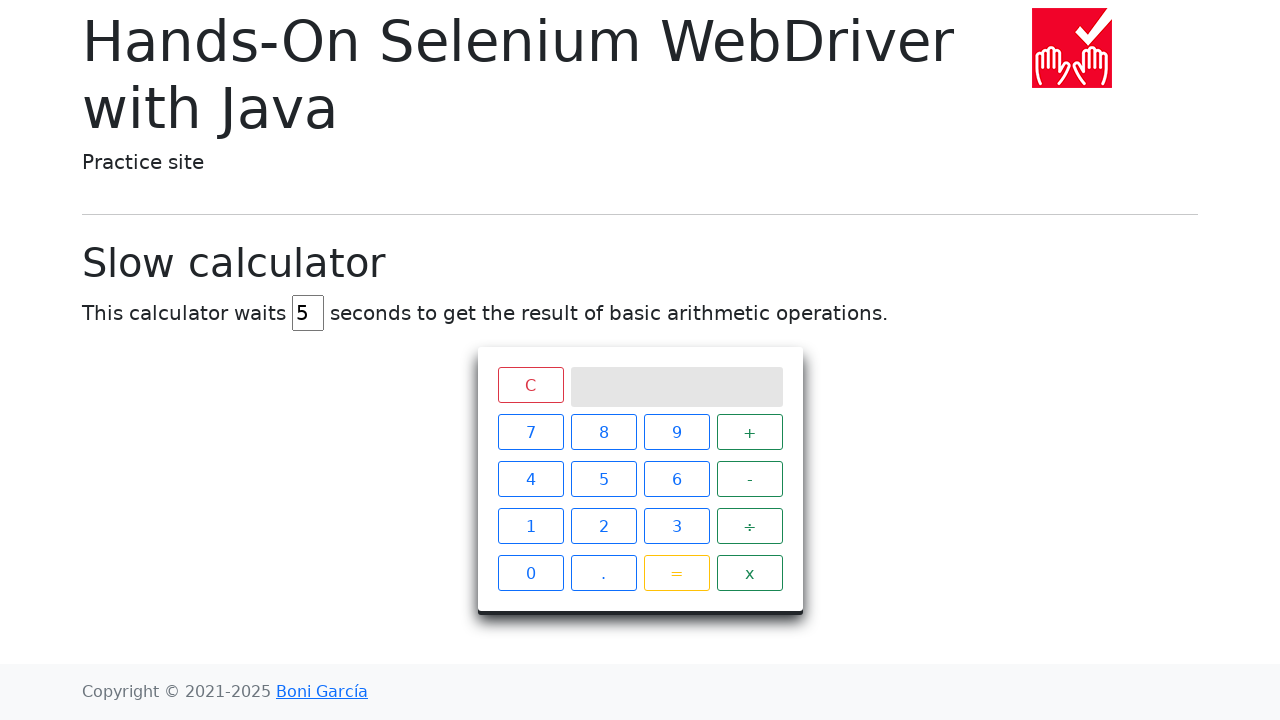

Cleared the delay input field on #delay
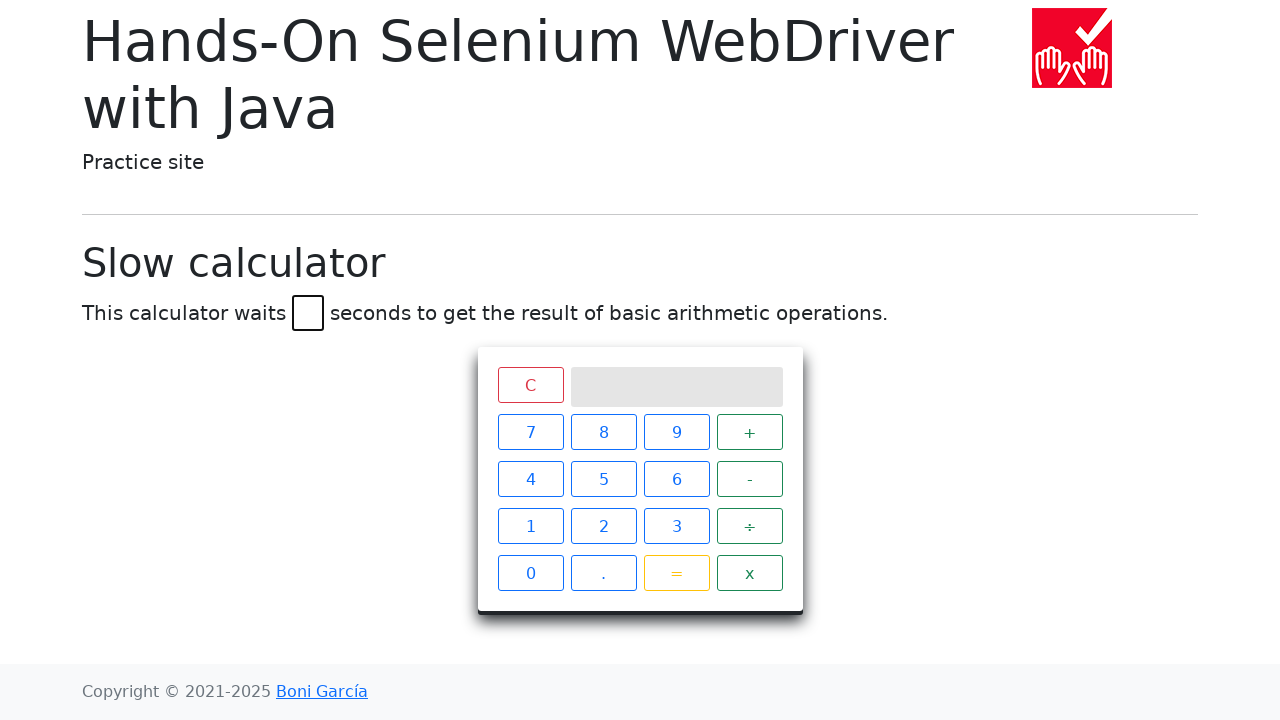

Set delay to 45 seconds on #delay
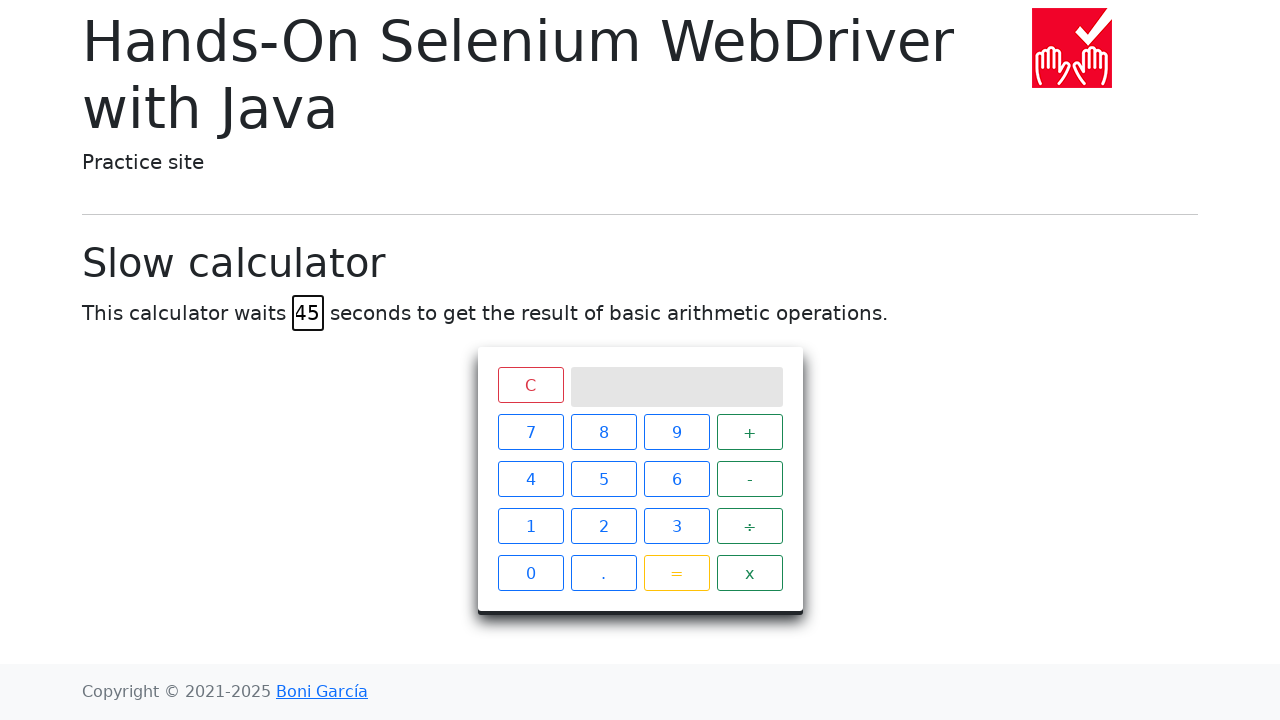

Clicked calculator button '7' at (530, 432) on xpath=//span[text()='7']
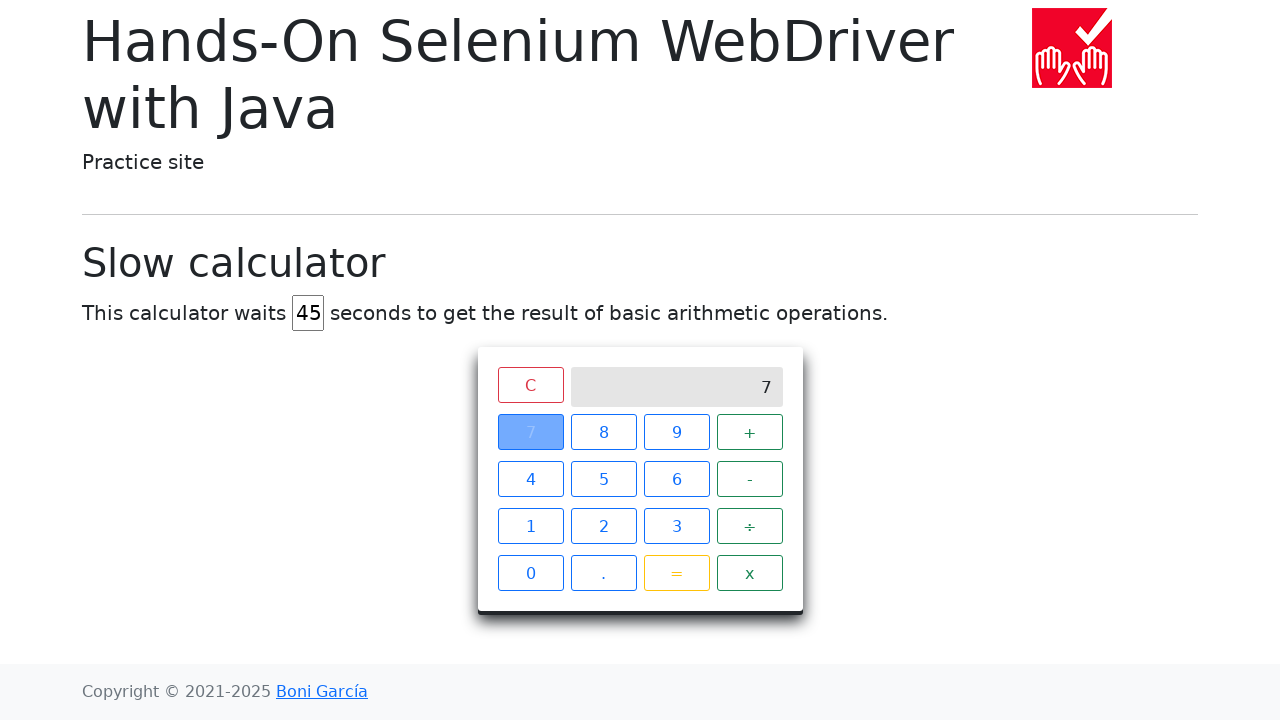

Clicked calculator button '+' at (750, 432) on xpath=//span[text()='+']
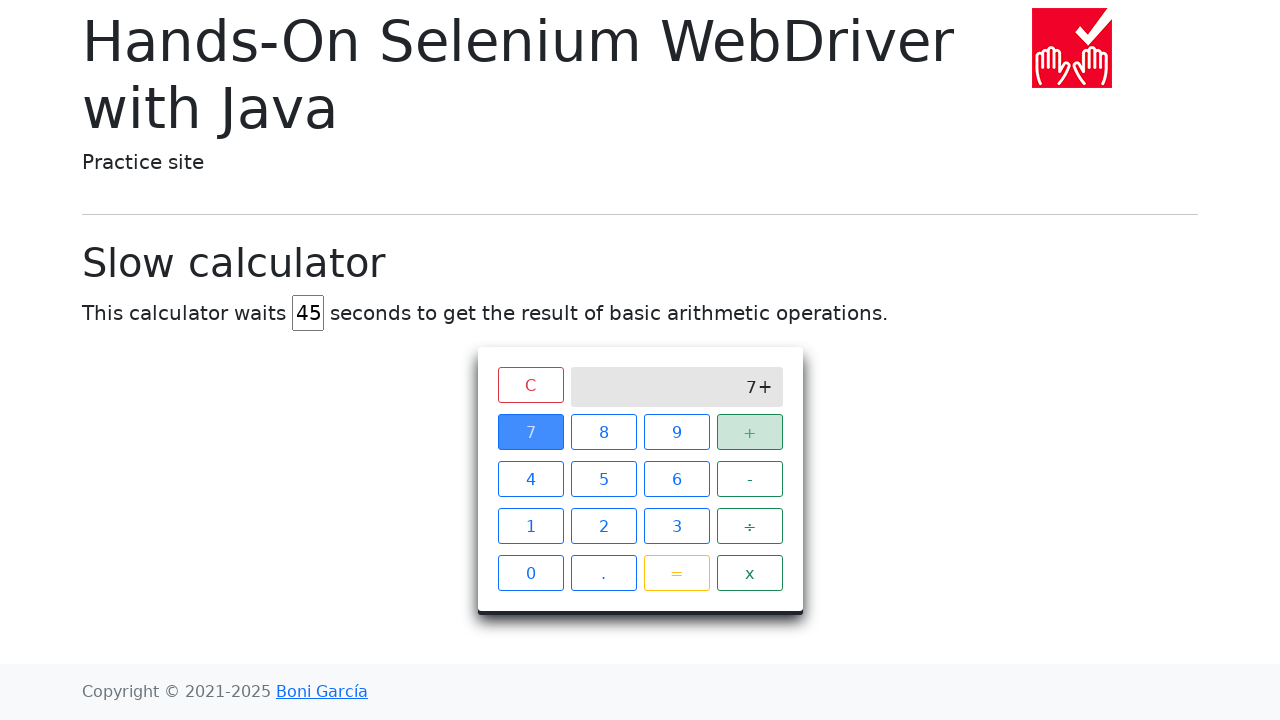

Clicked calculator button '8' at (604, 432) on xpath=//span[text()='8']
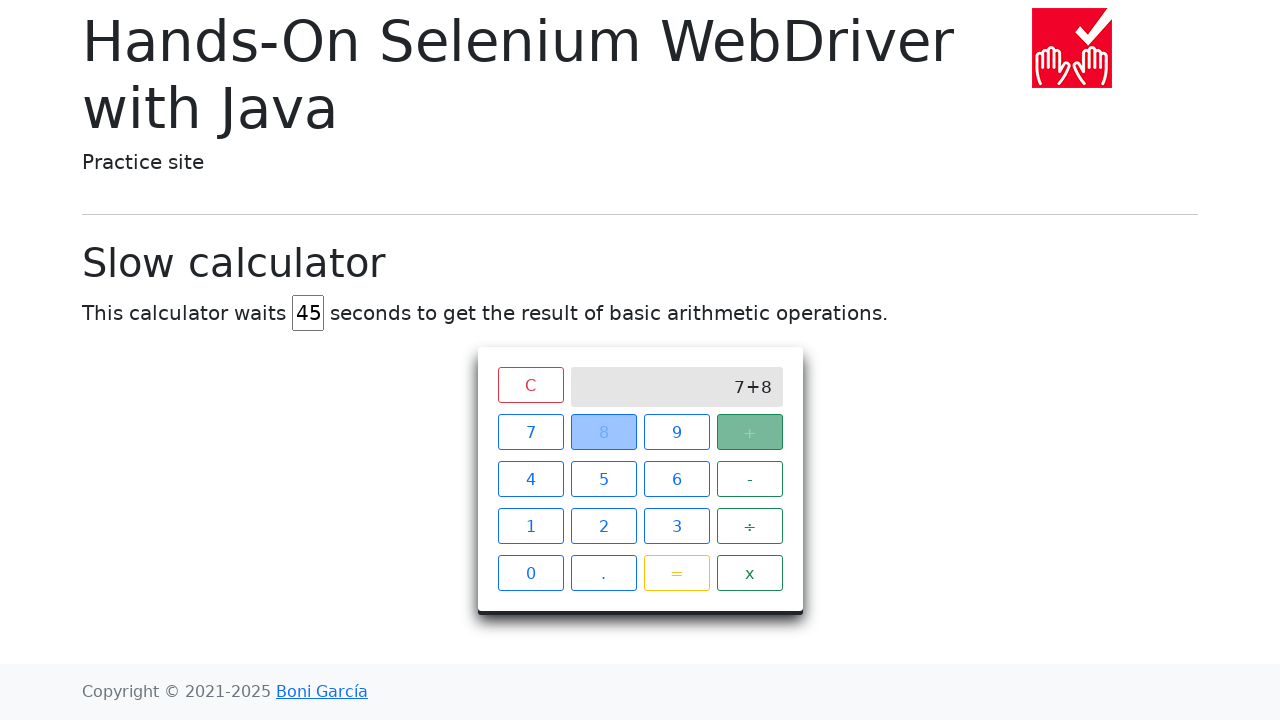

Clicked calculator button '=' at (676, 573) on xpath=//span[text()='=']
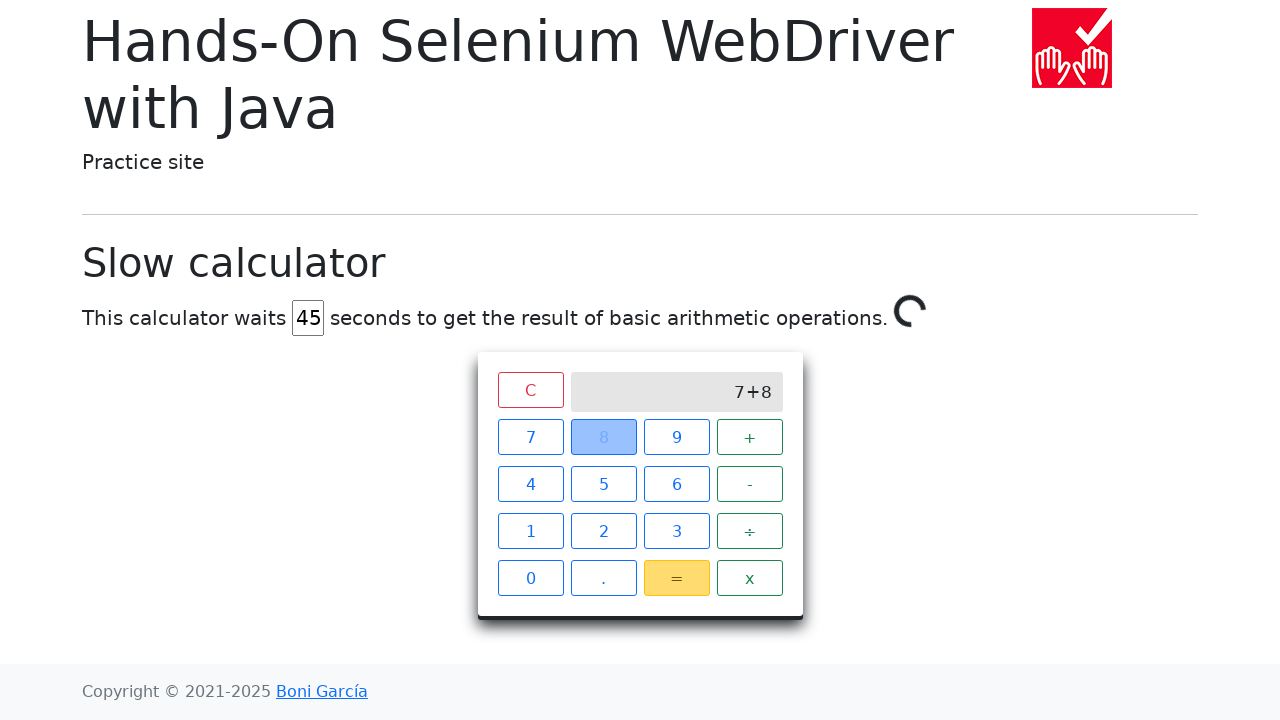

Waited for calculator result '15' to appear on screen
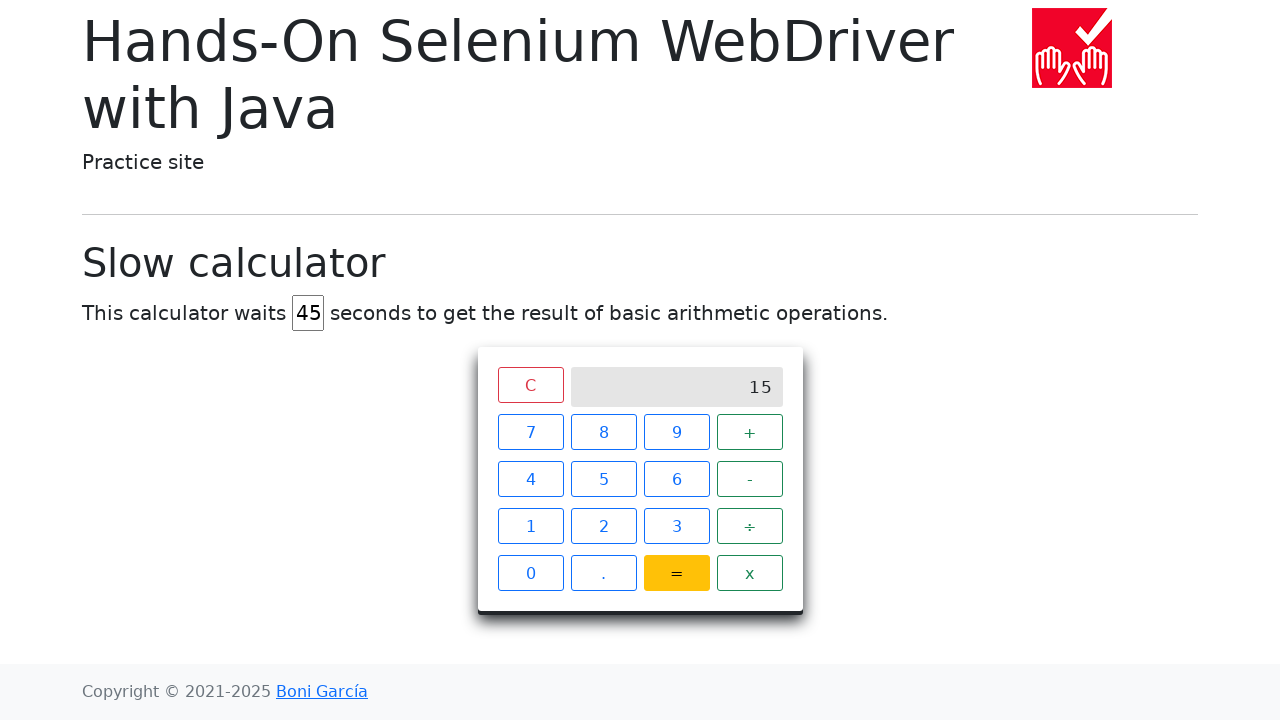

Retrieved calculator result from screen
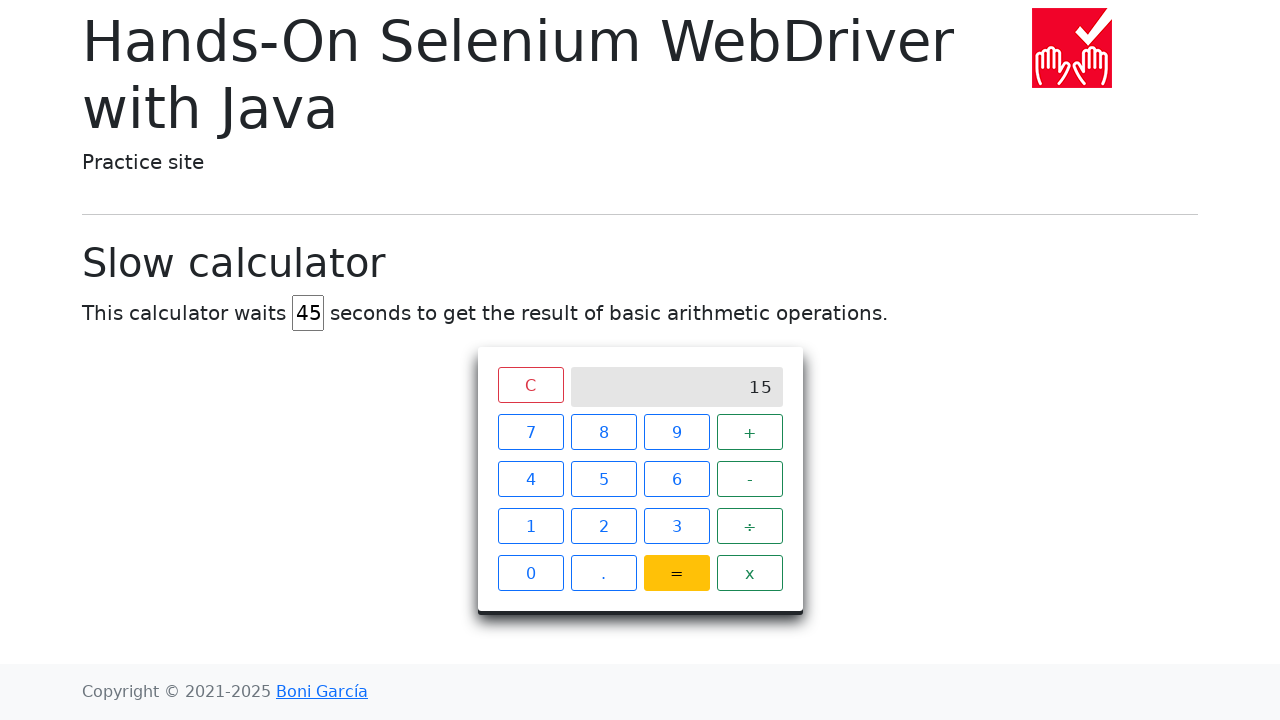

Verified calculation result equals '15'
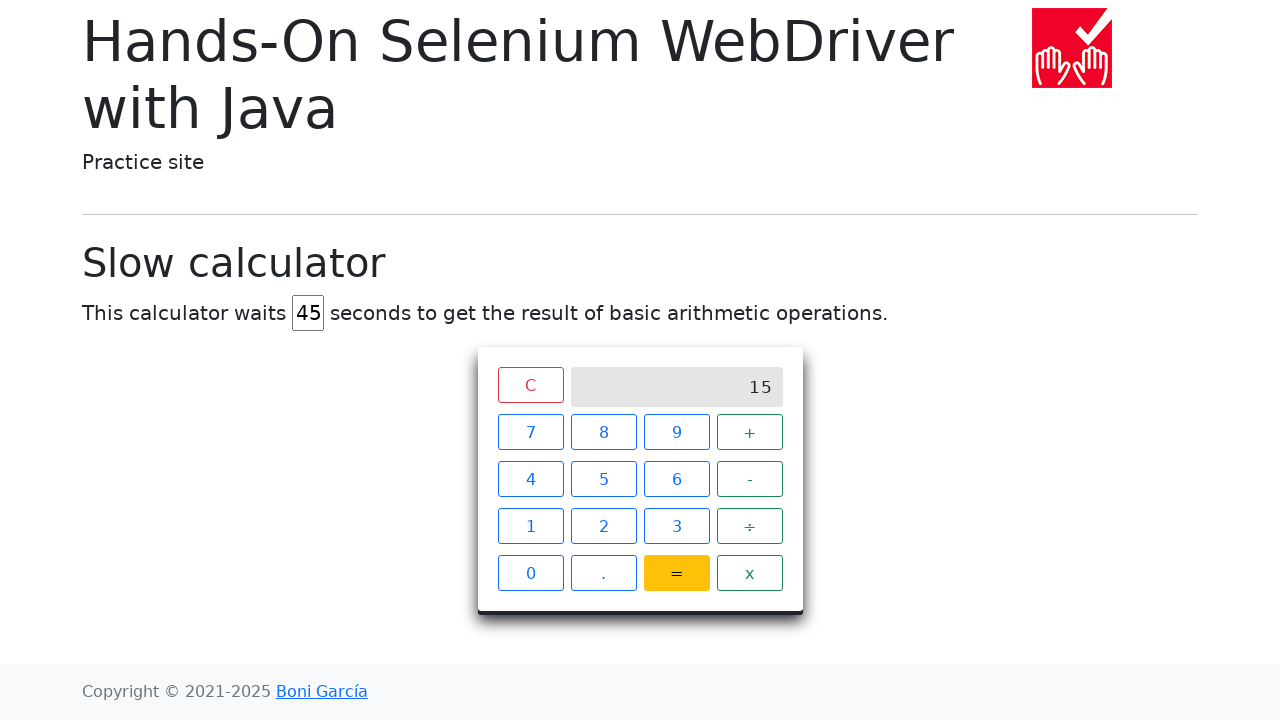

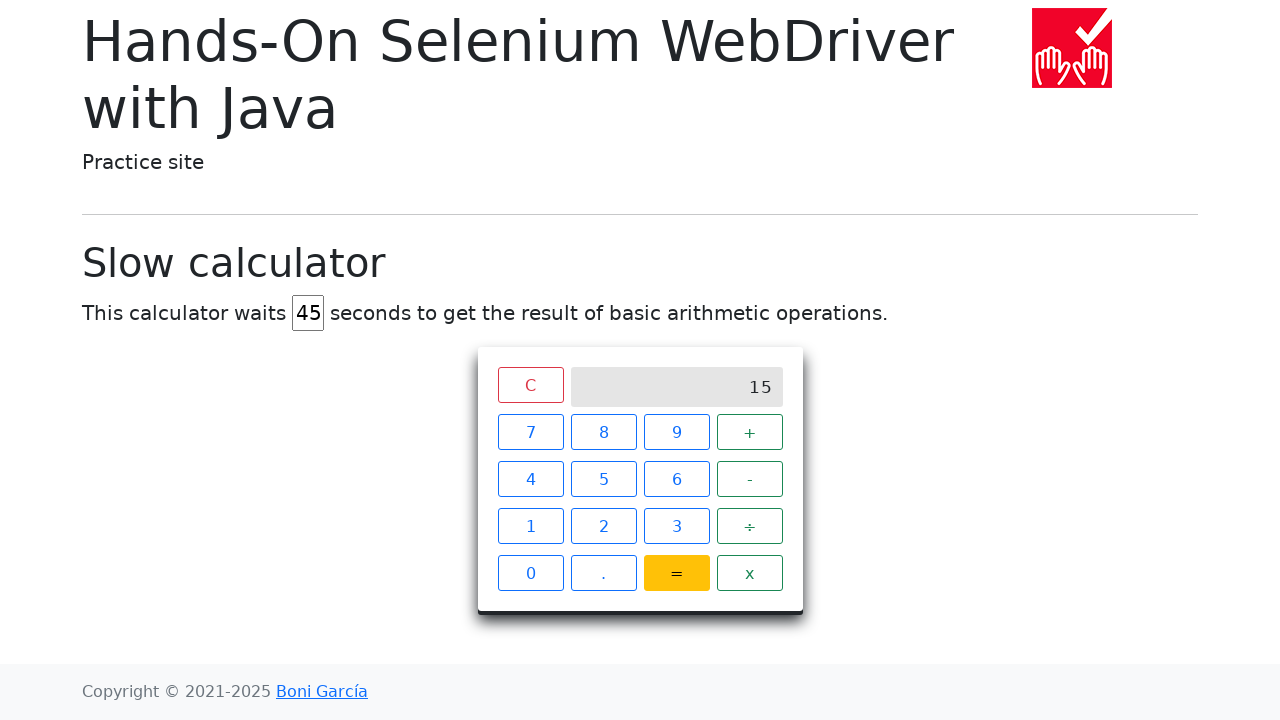